Tests dropdown selection functionality by selecting options using different methods (visible text, index, and value attribute) and verifying the selections

Starting URL: https://training-support.net/webelements/selects

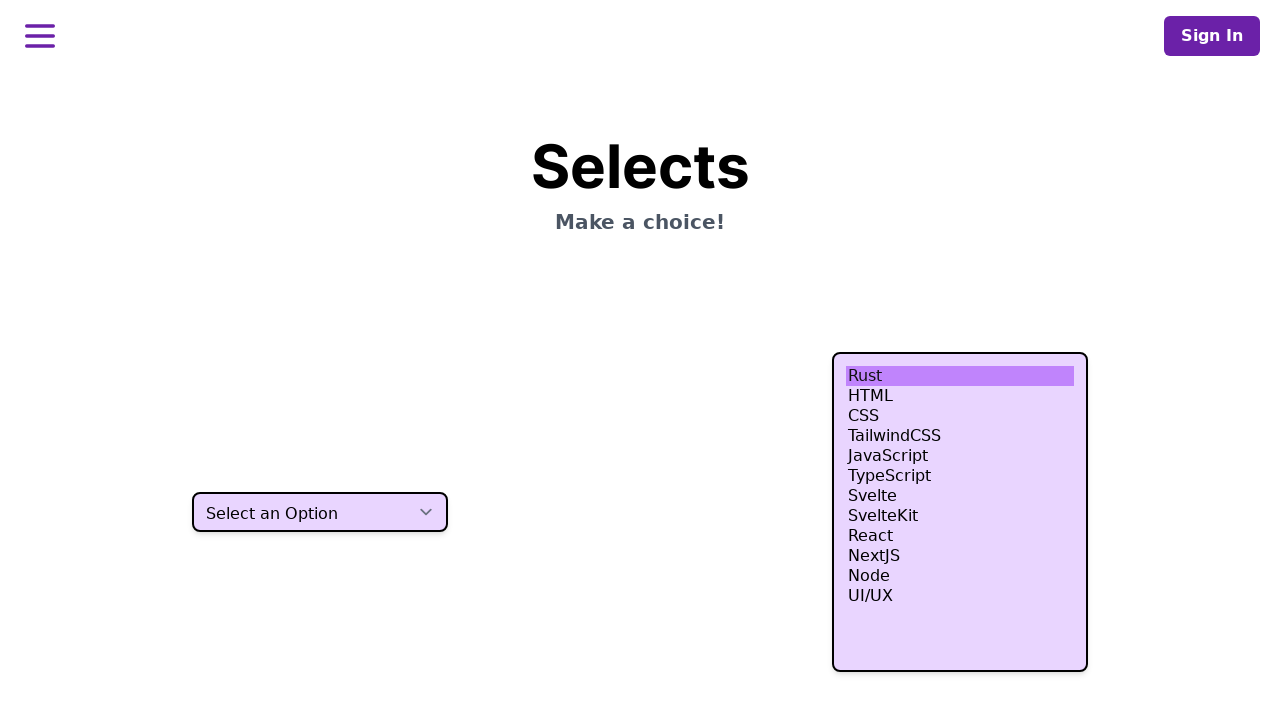

Retrieved page title
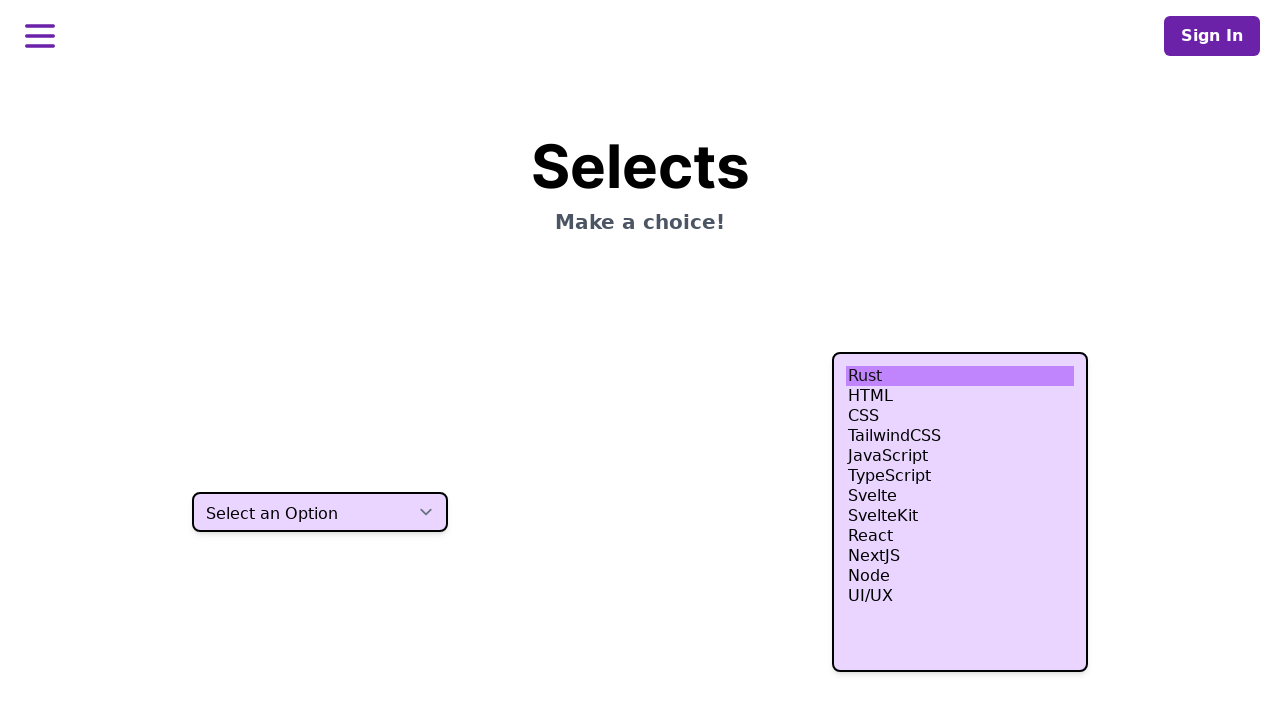

Located dropdown select element
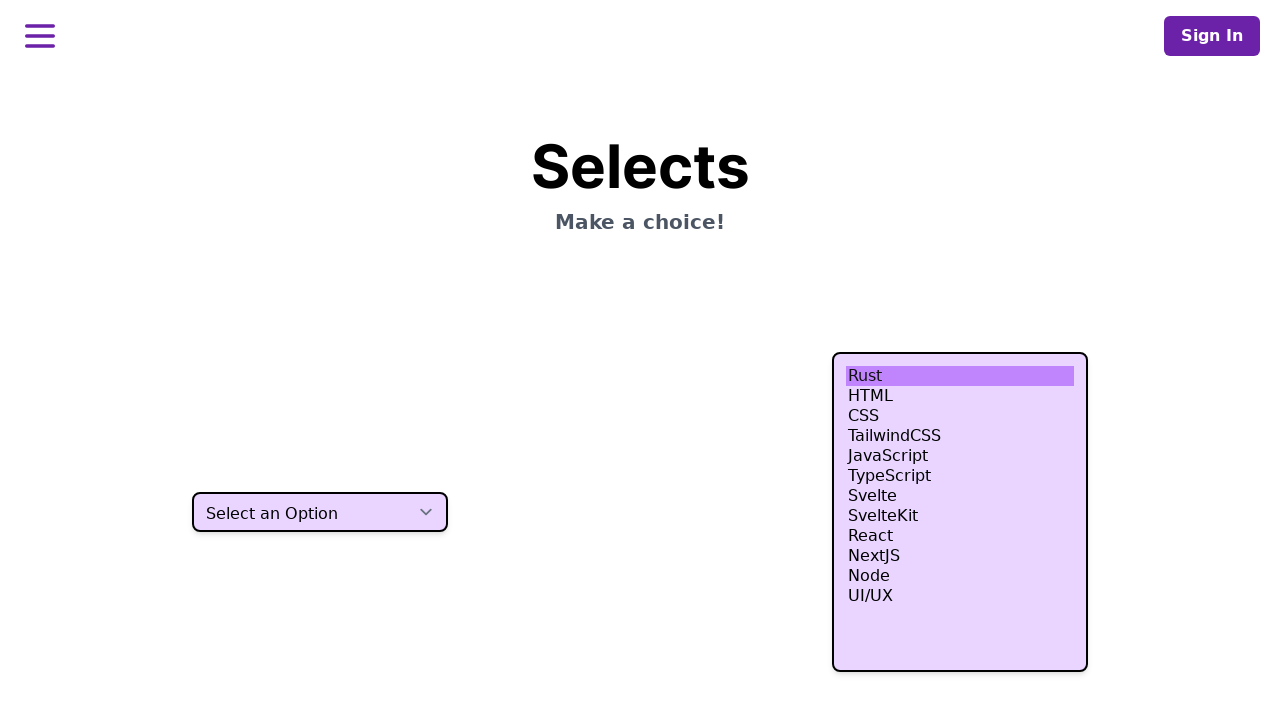

Selected dropdown option 'Two' using visible text on select.h-10
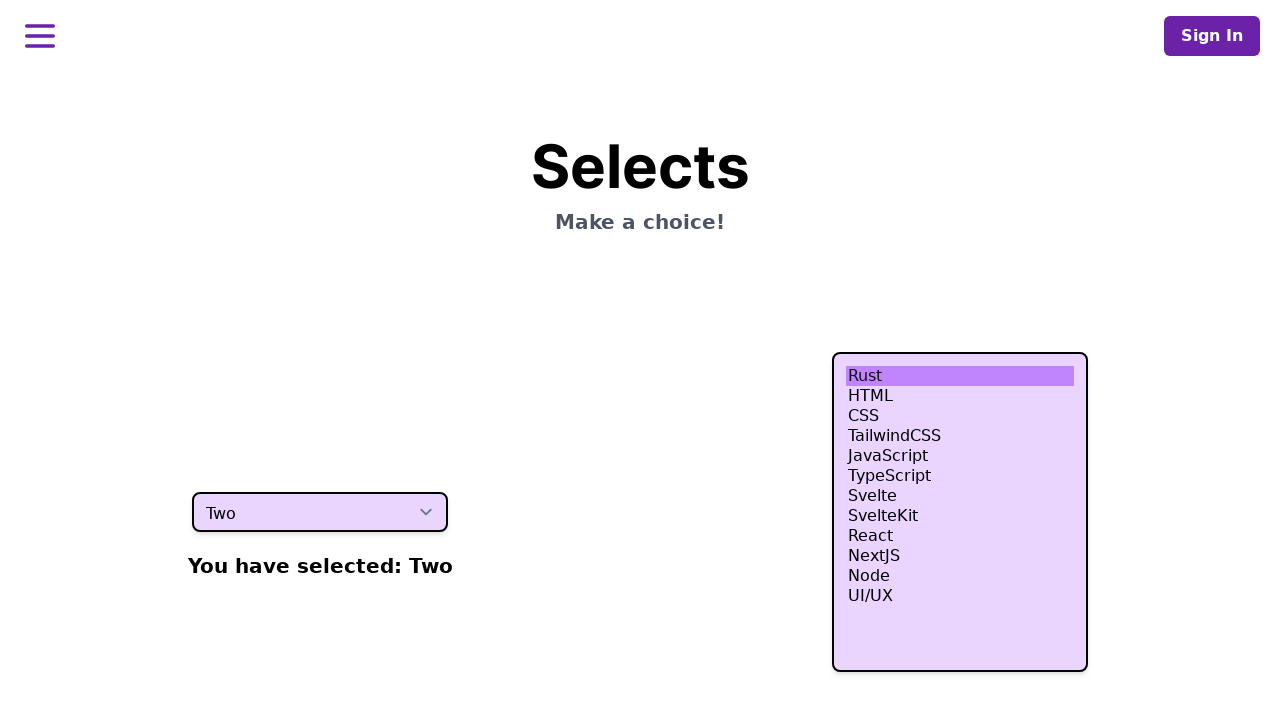

Retrieved selected option text: 'Two'
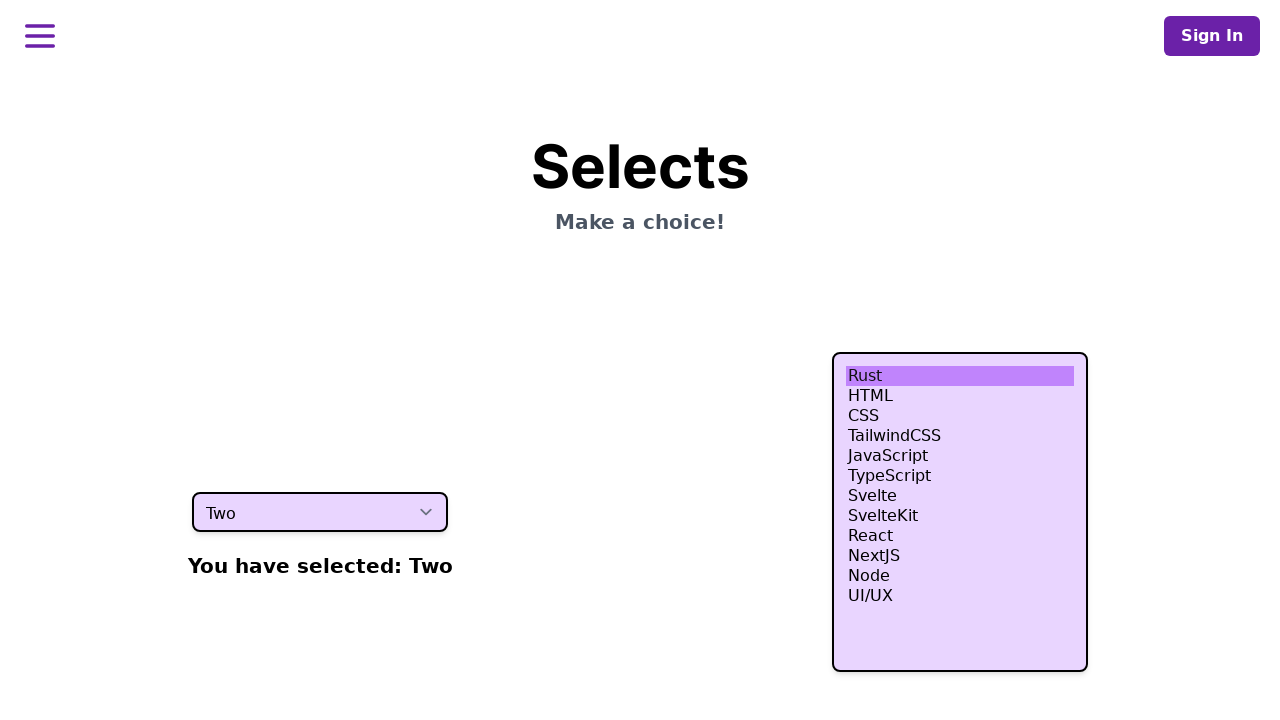

Selected dropdown option at index 3 on select.h-10
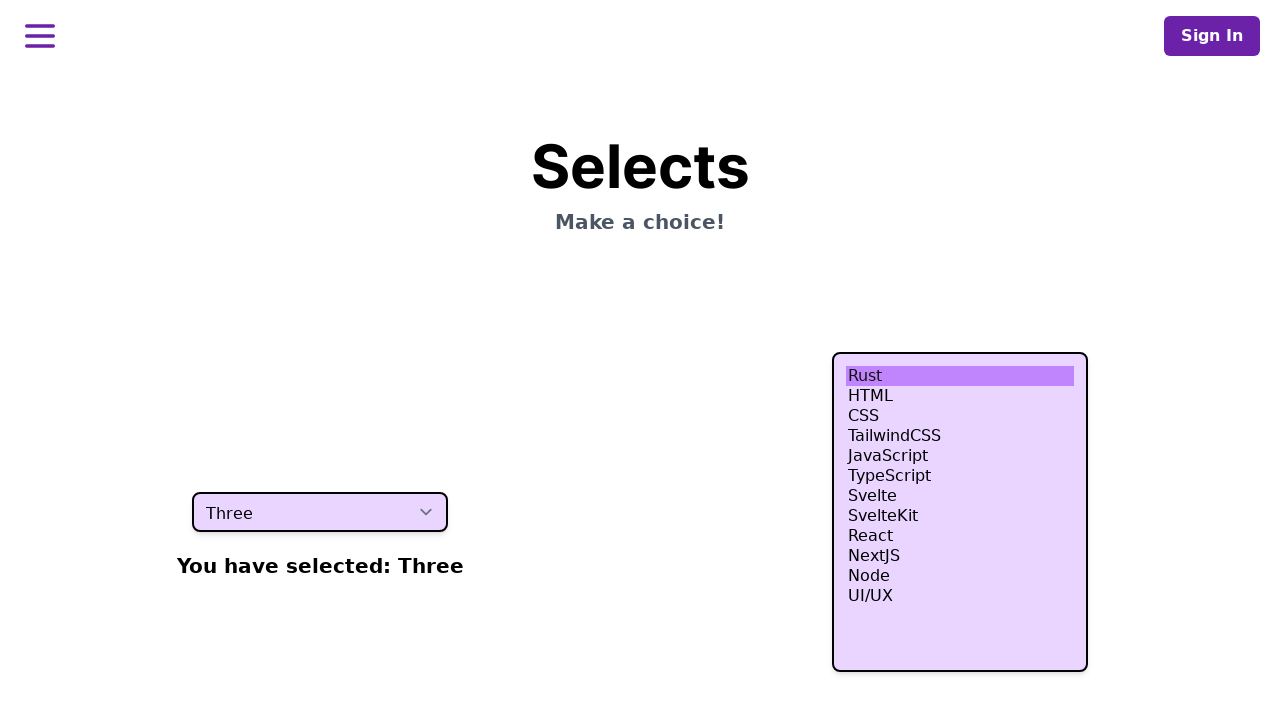

Retrieved selected option text from index selection
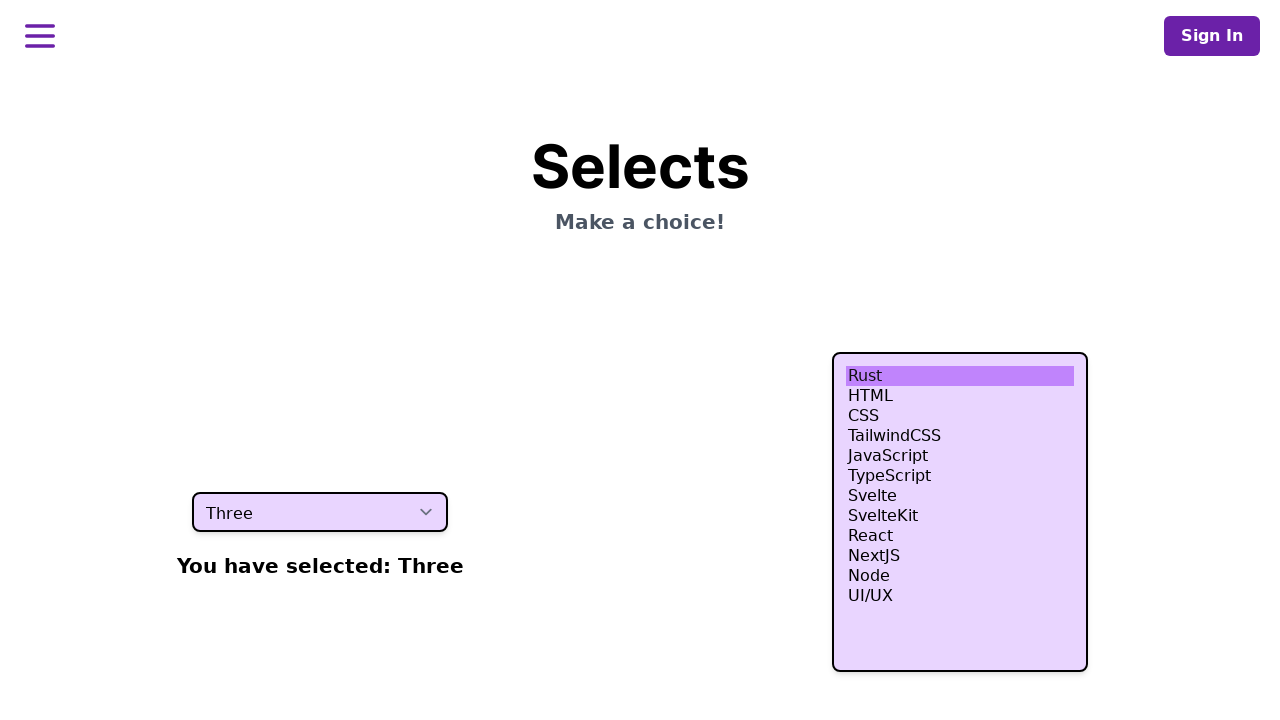

Selected dropdown option with value attribute 'four' on select.h-10
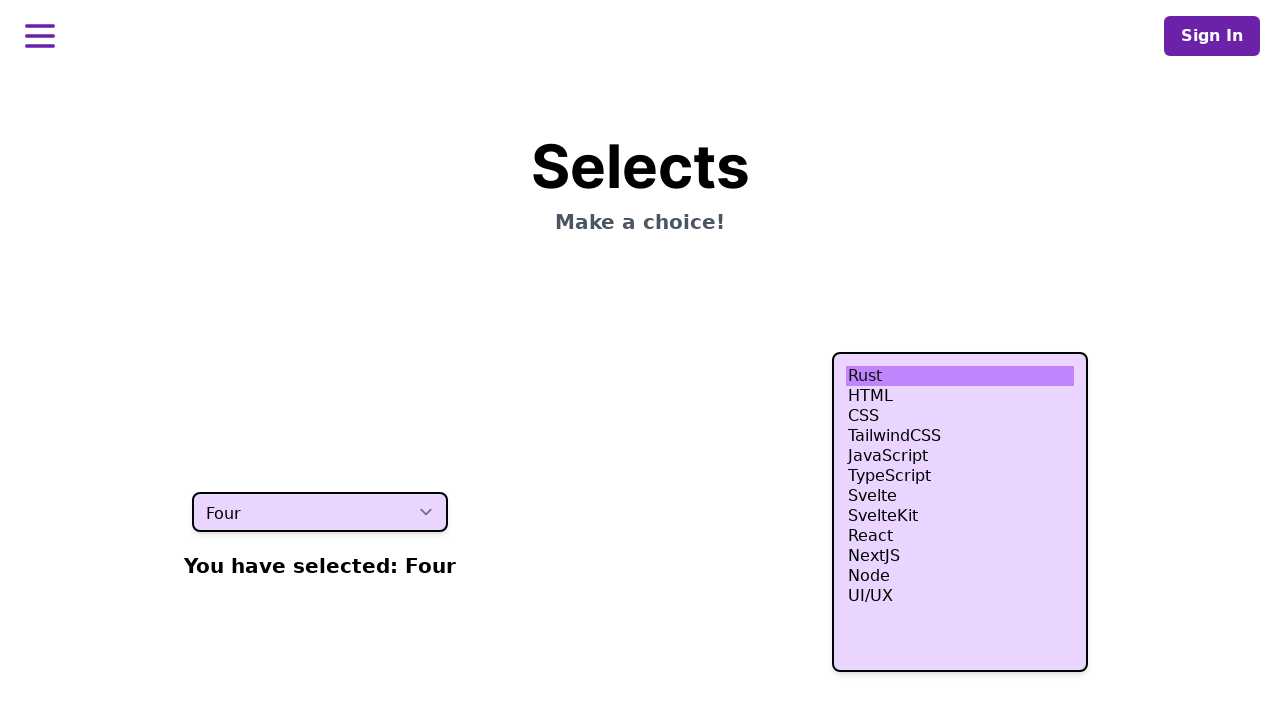

Retrieved selected option text from value selection
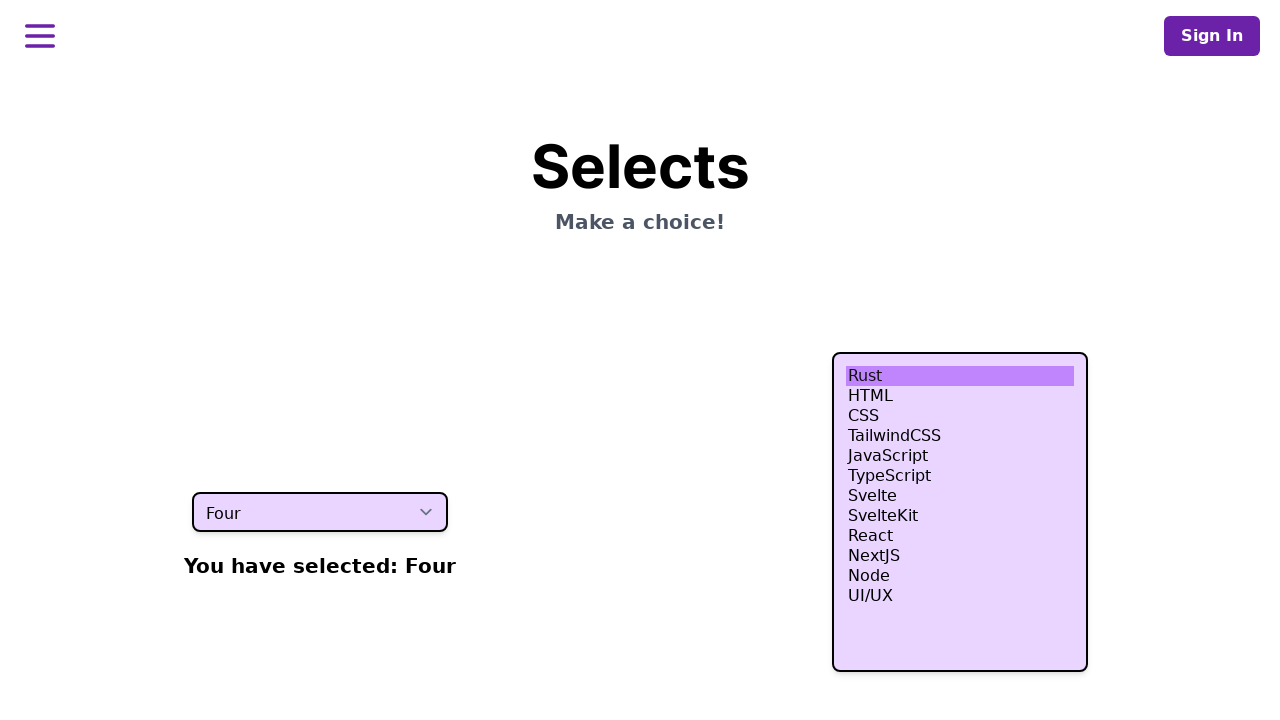

Retrieved all dropdown options
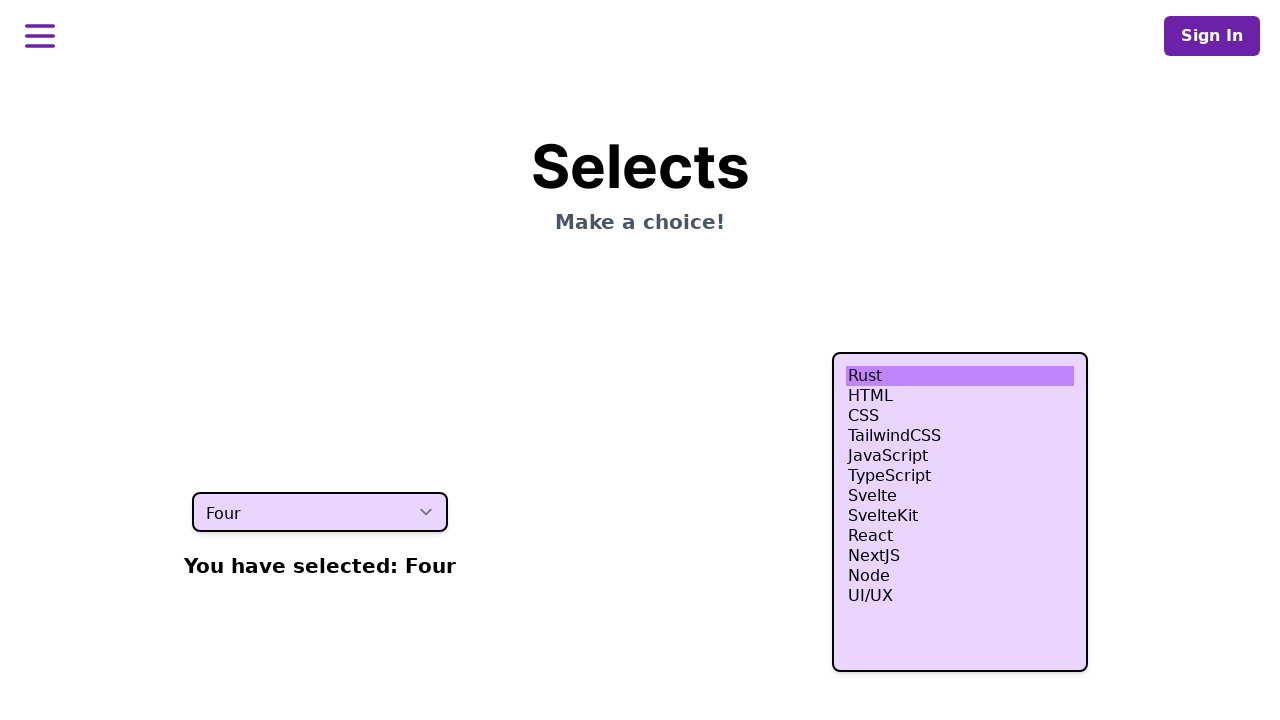

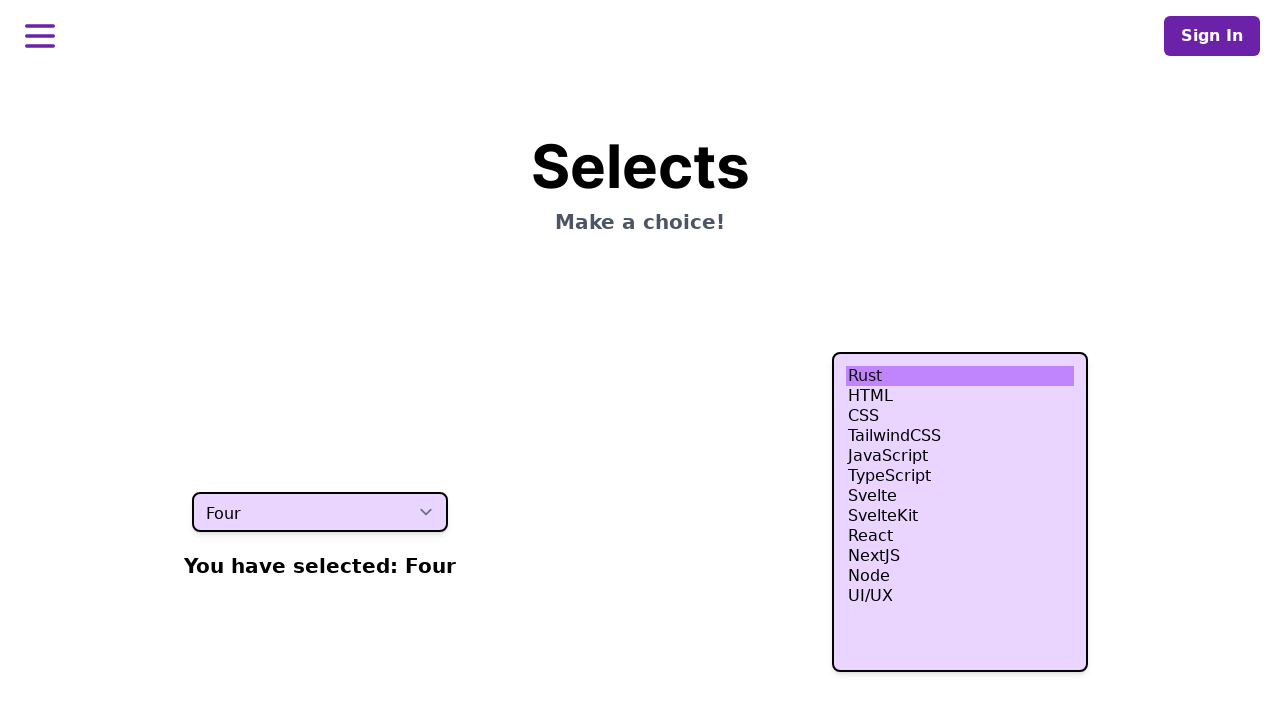